Tests that the todo counter displays the correct number of items

Starting URL: https://demo.playwright.dev/todomvc

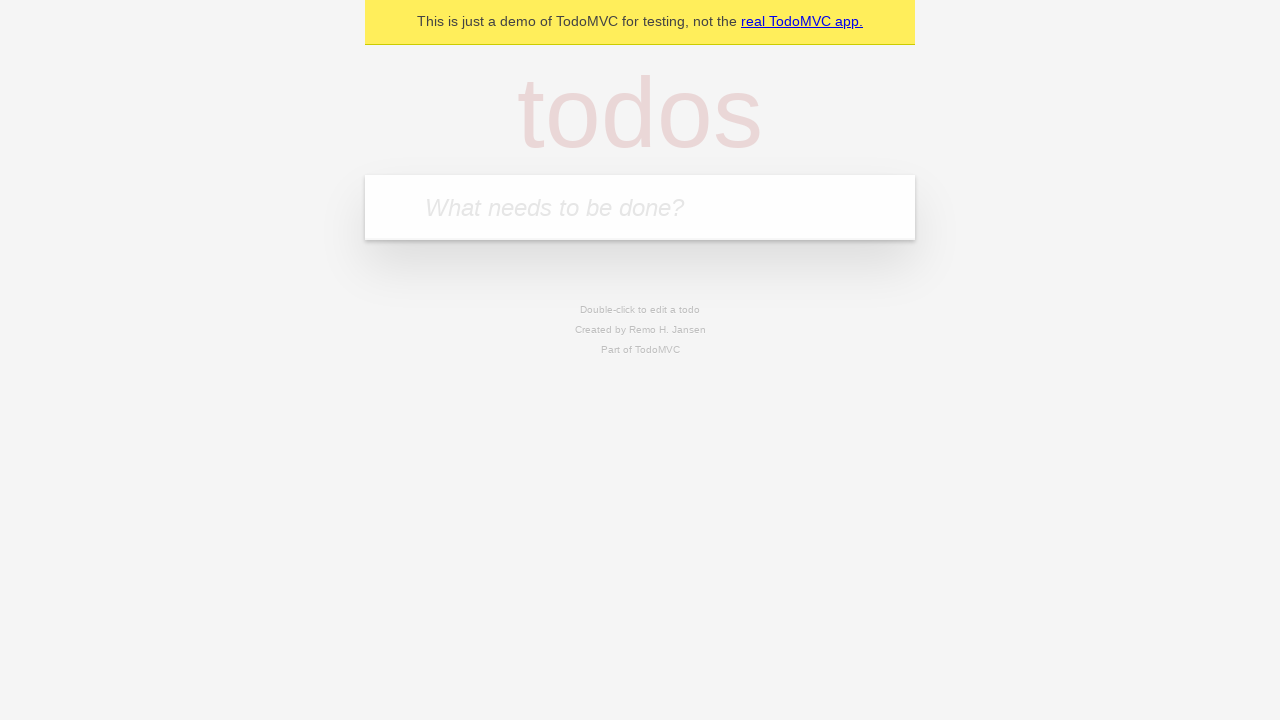

Filled new todo input with 'buy some cheese' on .new-todo
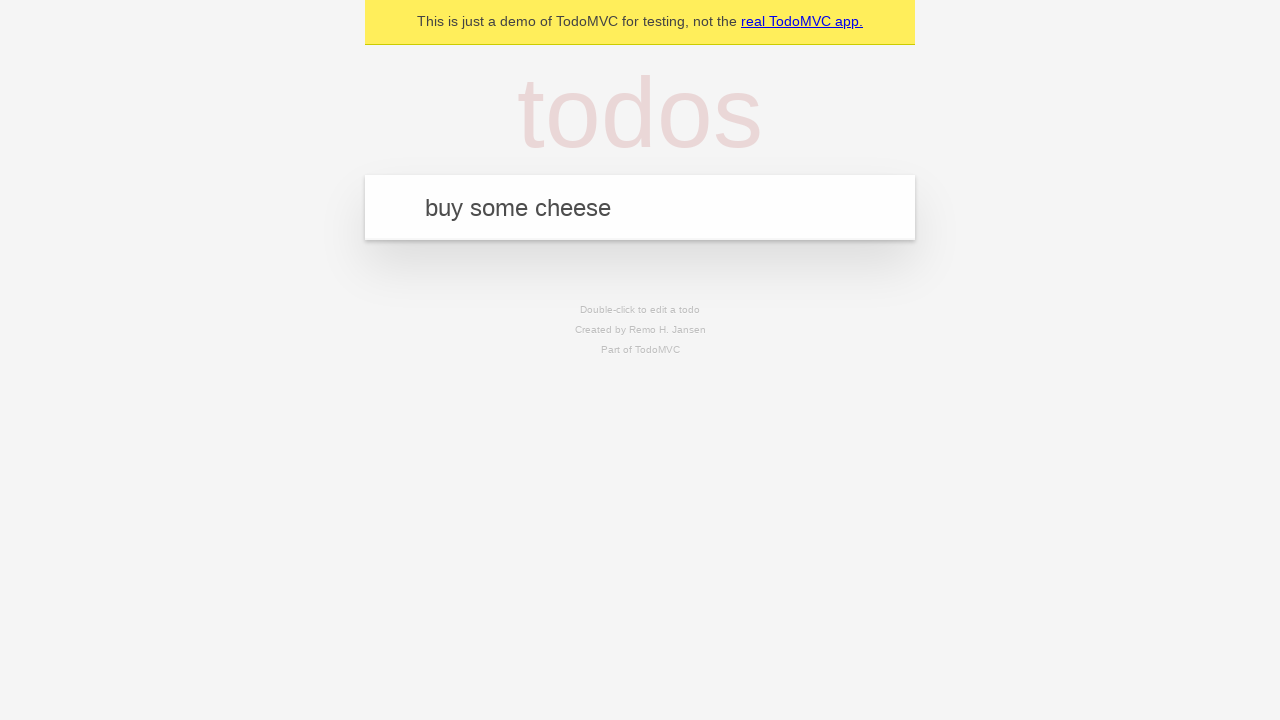

Pressed Enter to add first todo item on .new-todo
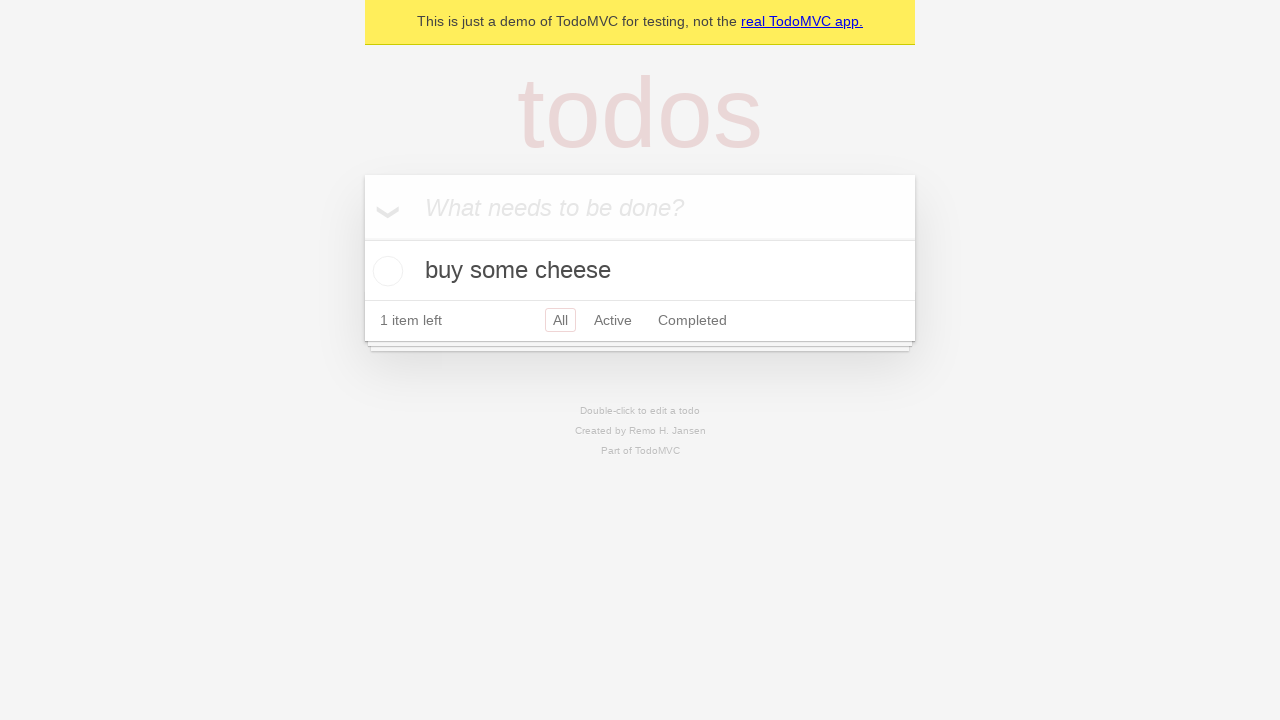

Todo counter appeared on the page
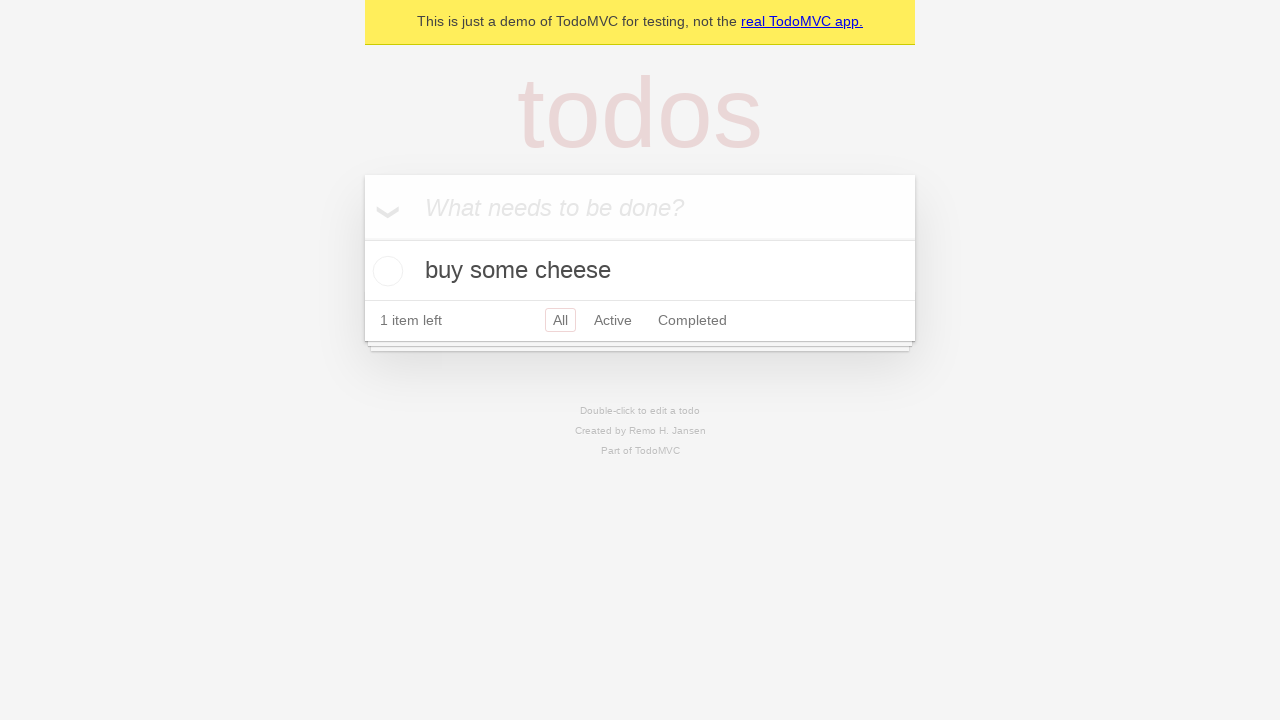

Filled new todo input with 'feed the cat' on .new-todo
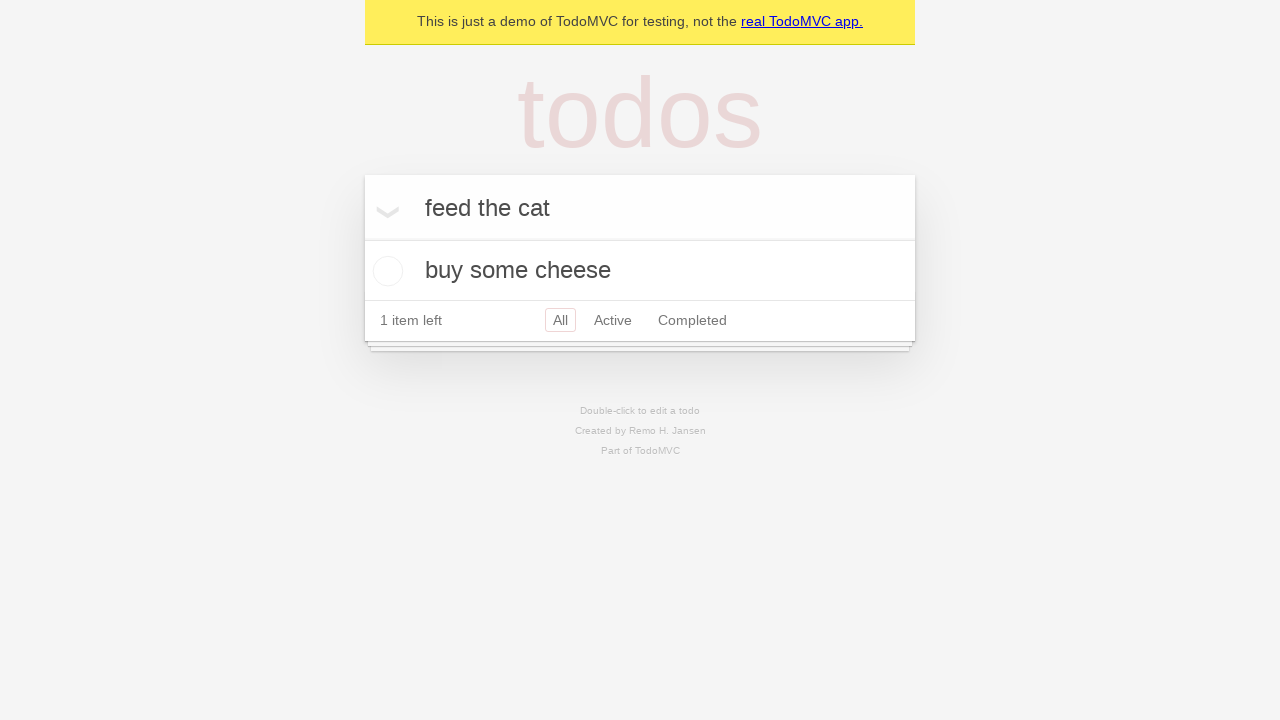

Pressed Enter to add second todo item on .new-todo
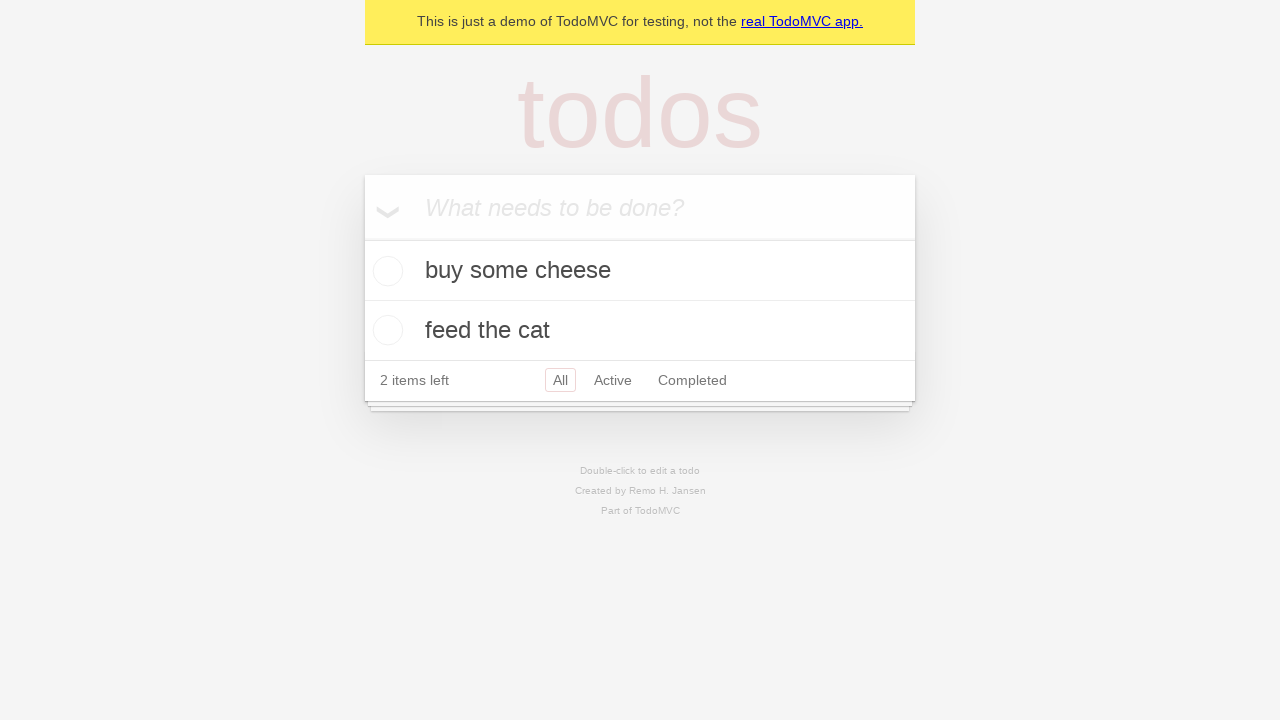

Todo counter updated to display 2 items
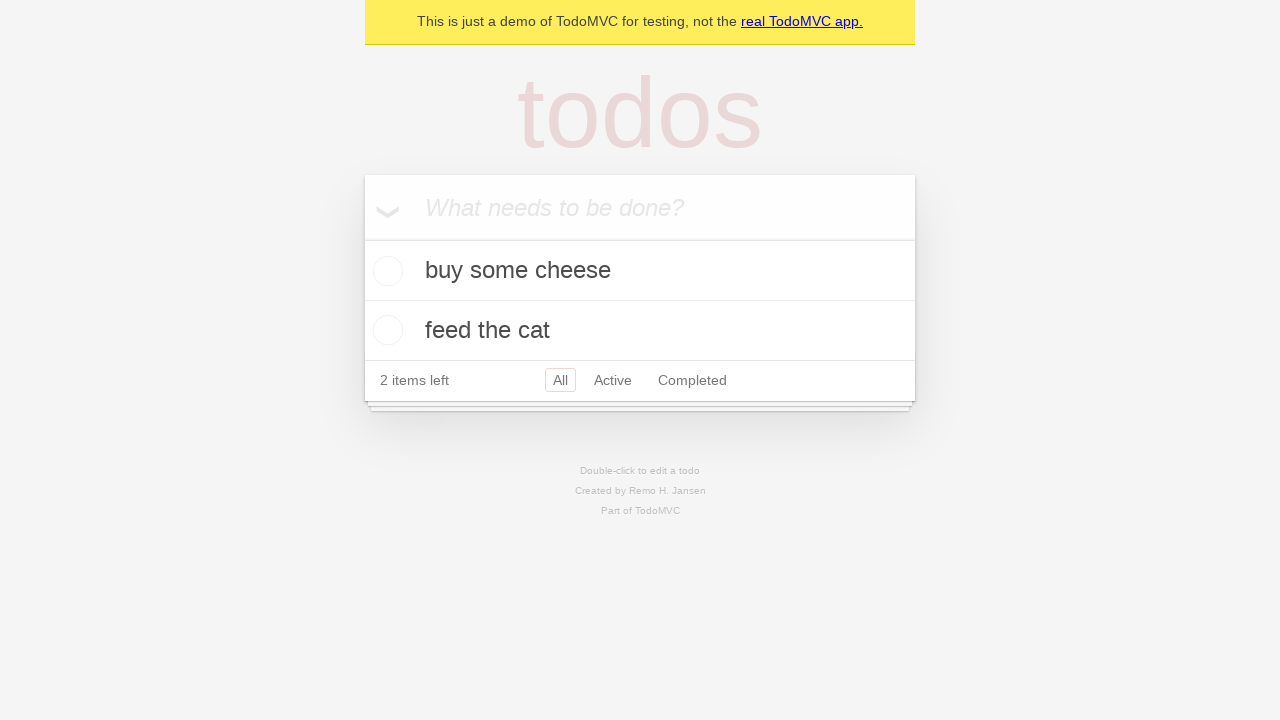

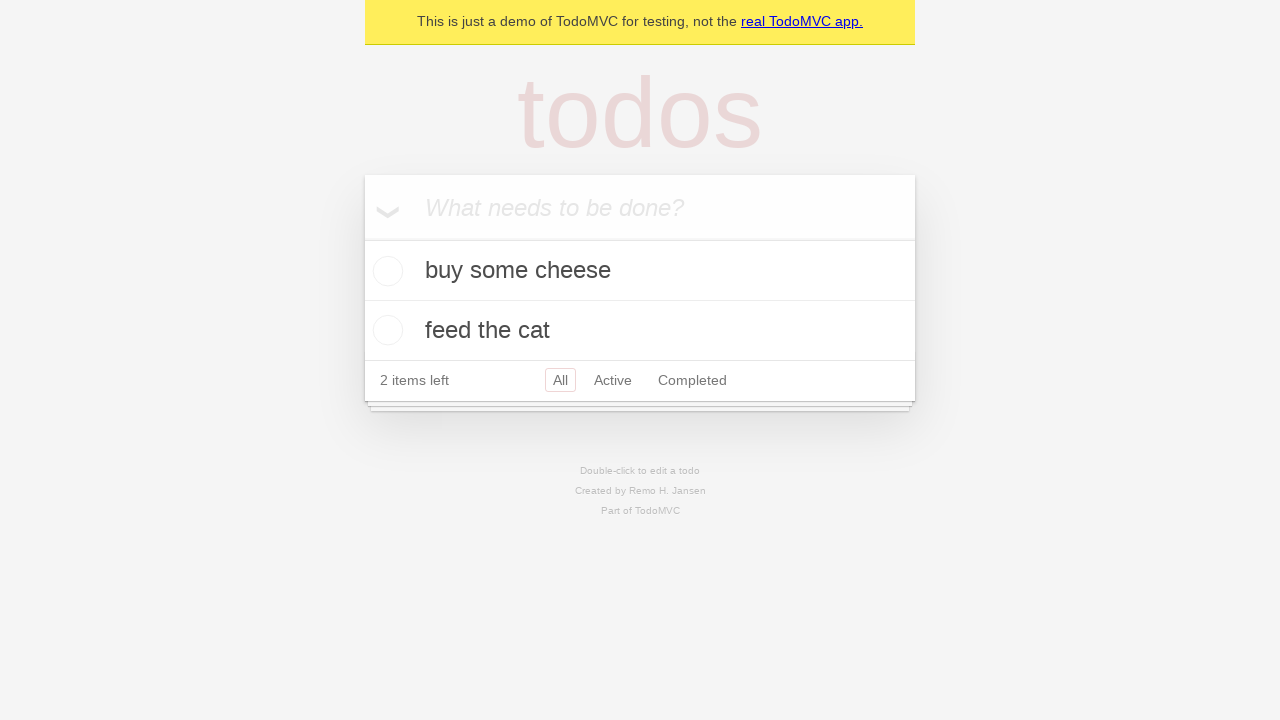